Tests changing geolocation through three locations: Ann Arbor (USA), Guadalajara (Mexico), and Amsterdam (Netherlands), clicking the location button after each change to update the map display.

Starting URL: https://www.where-am-i.net/

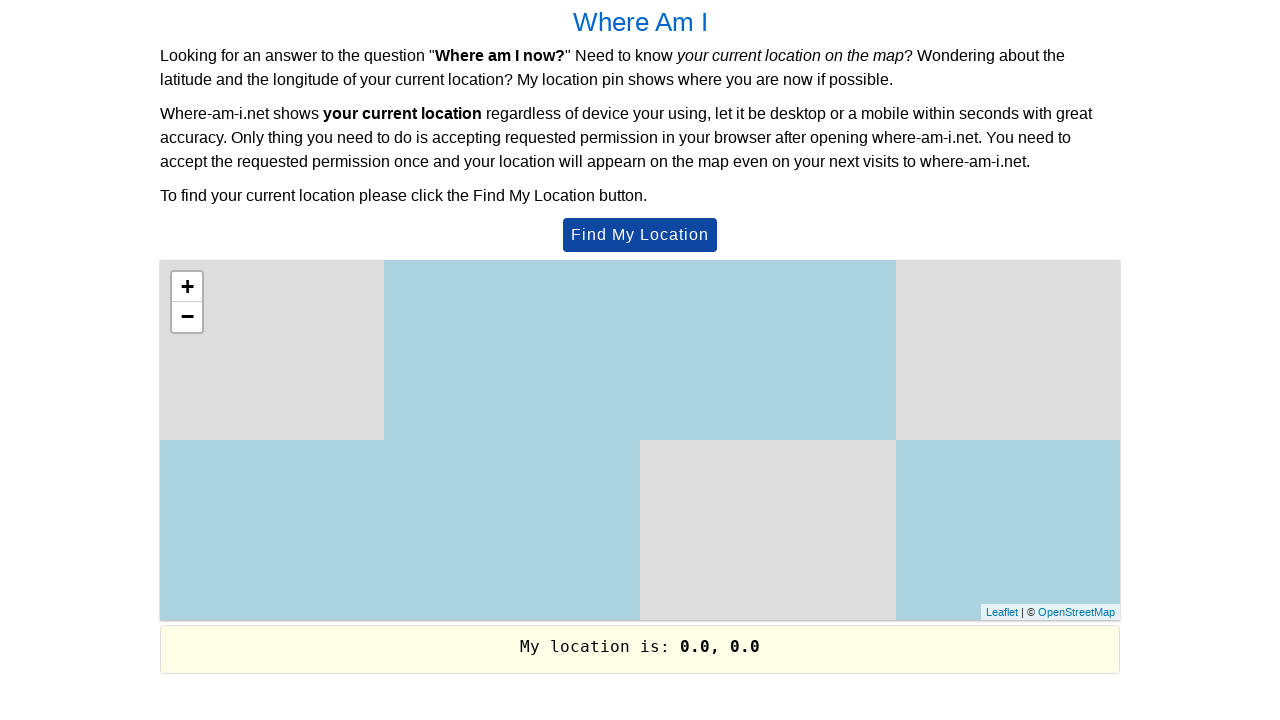

Granted geolocation permissions
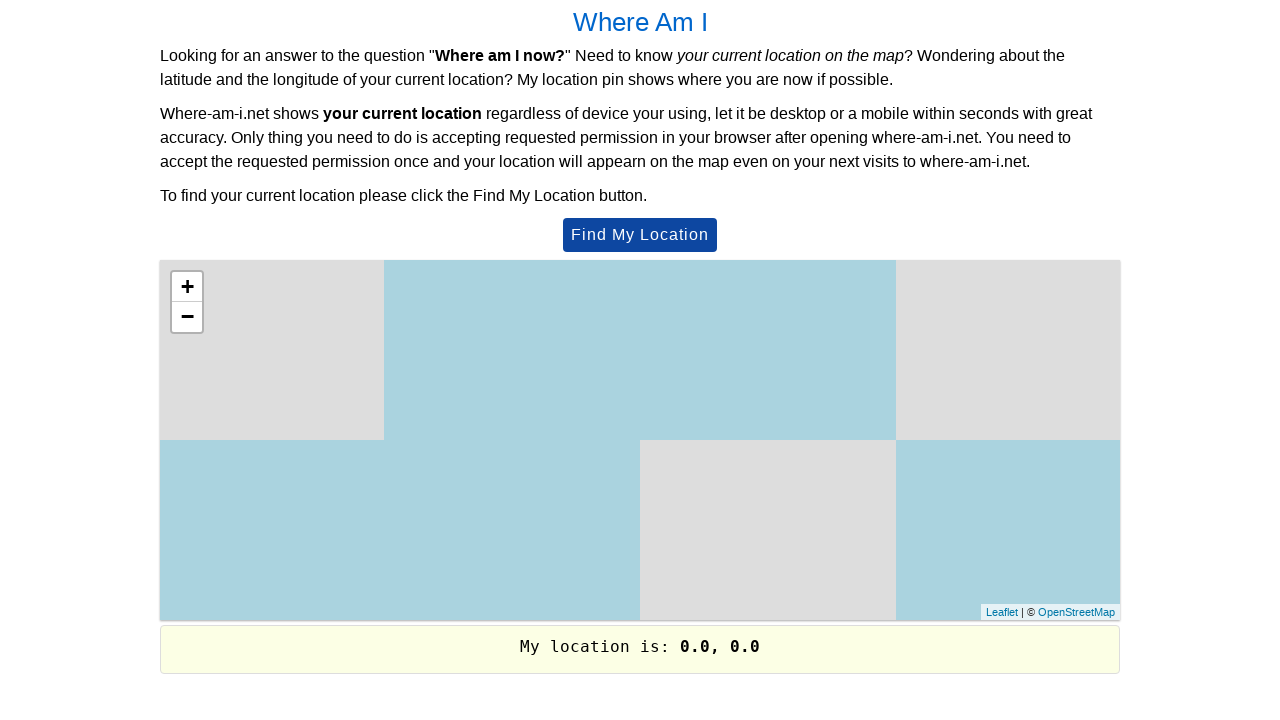

Set geolocation to Ann Arbor, Michigan
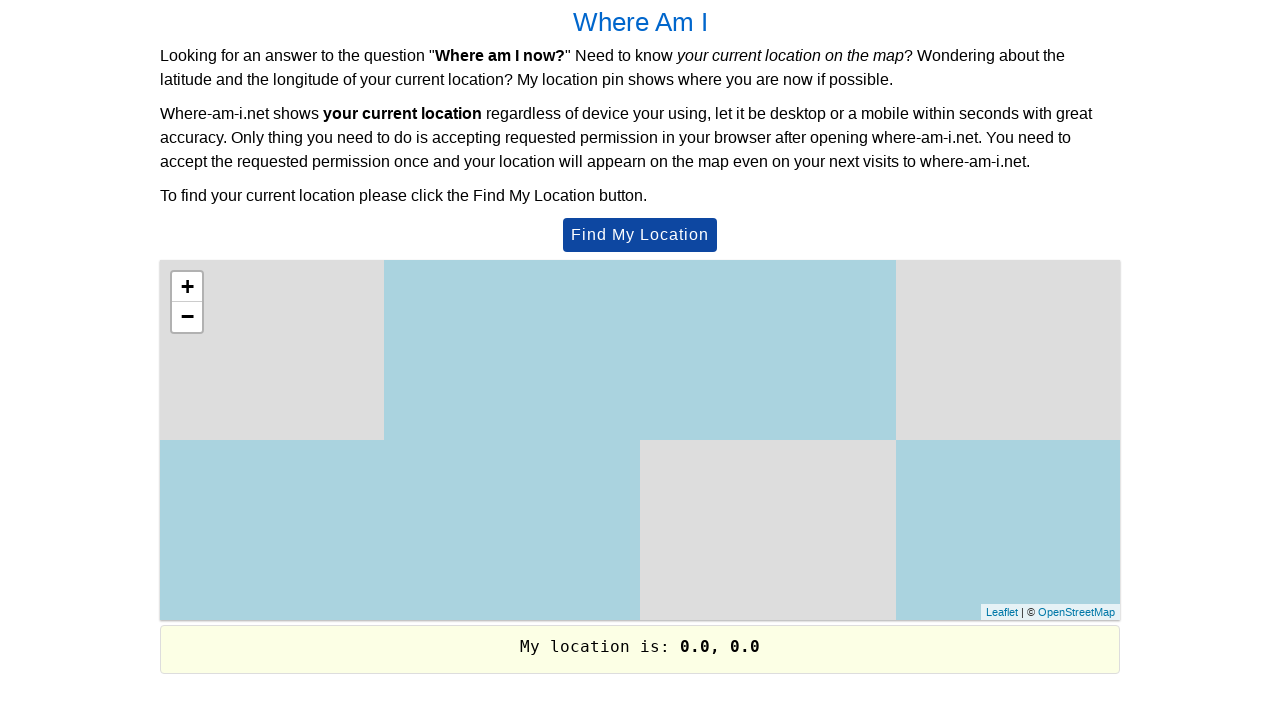

Reloaded page to apply Ann Arbor geolocation
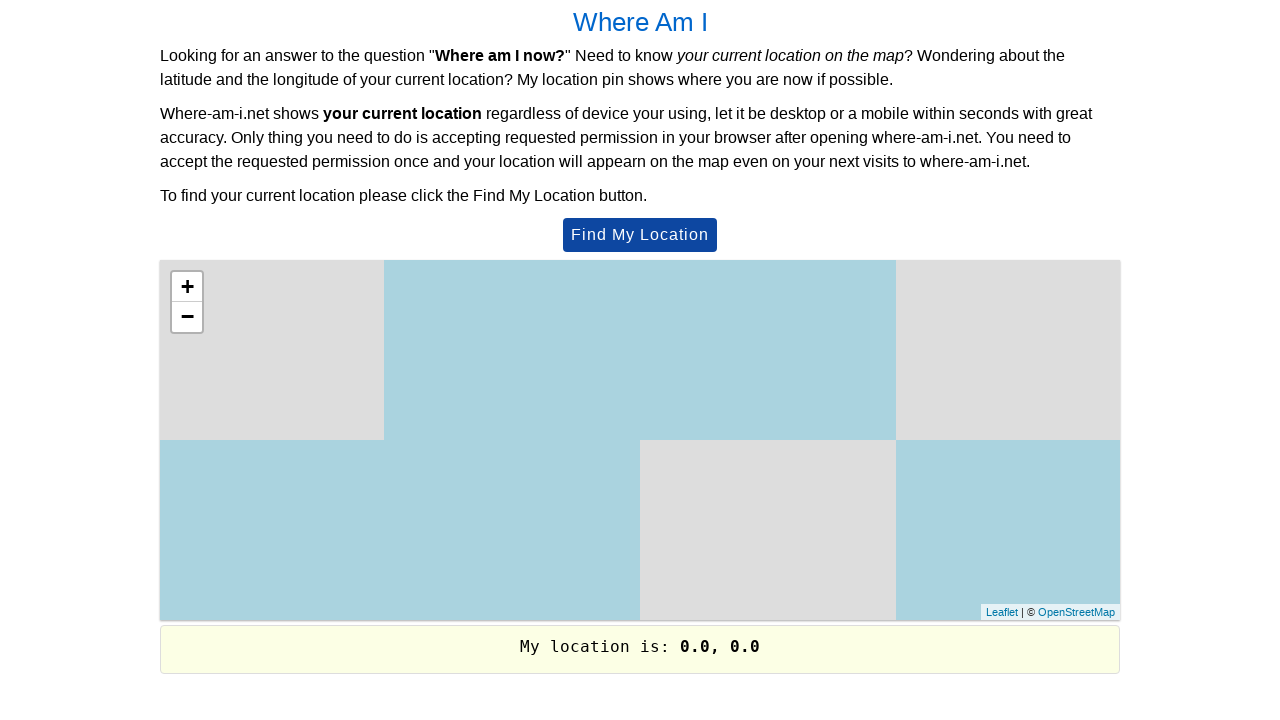

Location button loaded and ready
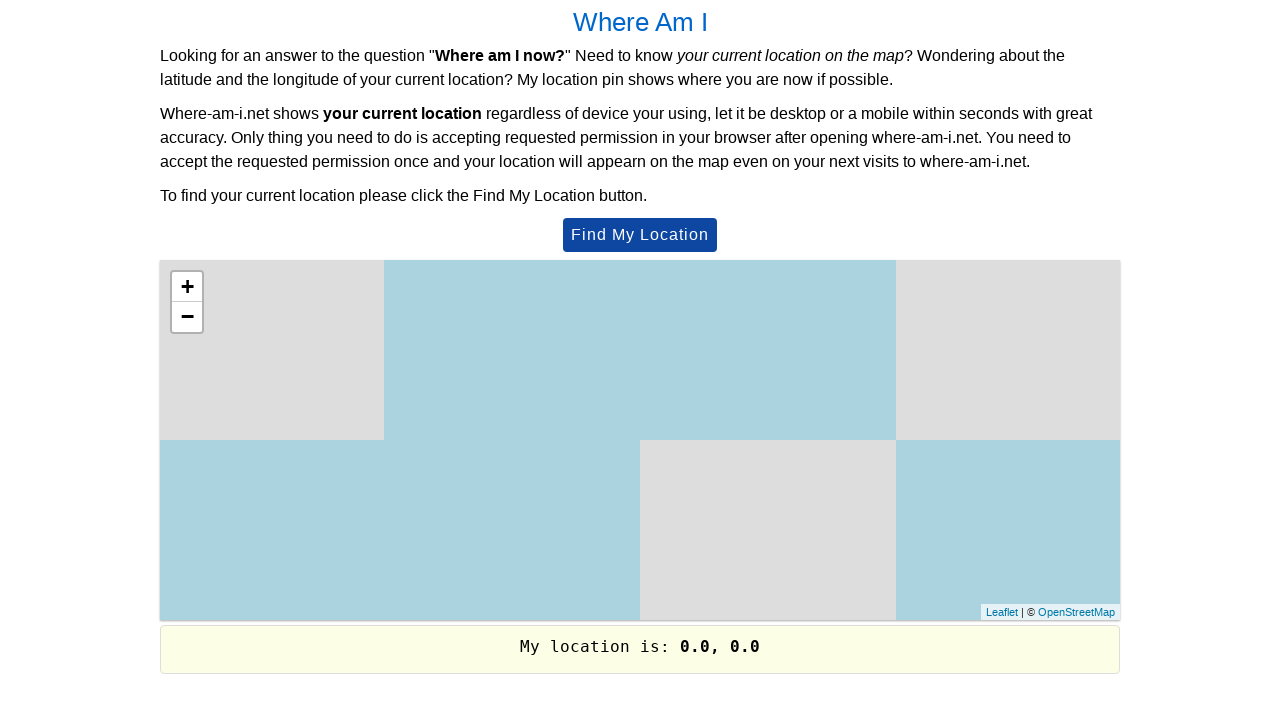

Clicked location button to display Ann Arbor on map at (640, 235) on #btnMyLocation
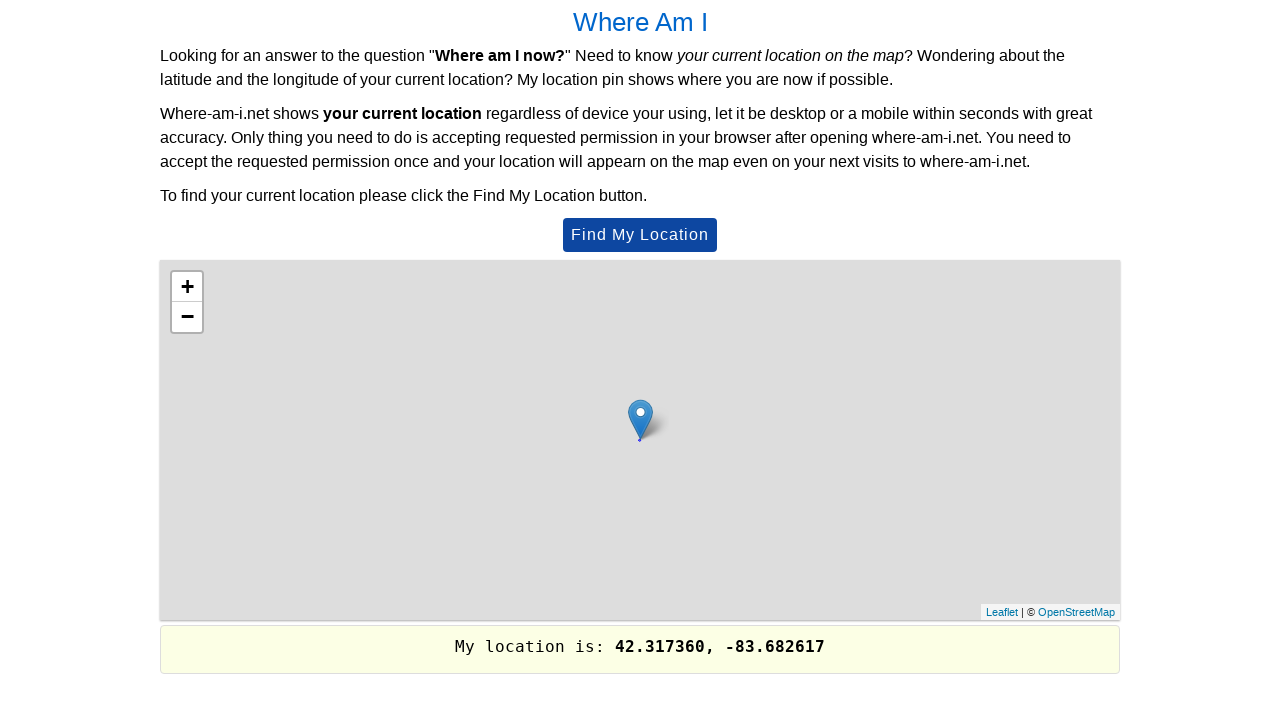

Changed geolocation to Guadalajara, Mexico
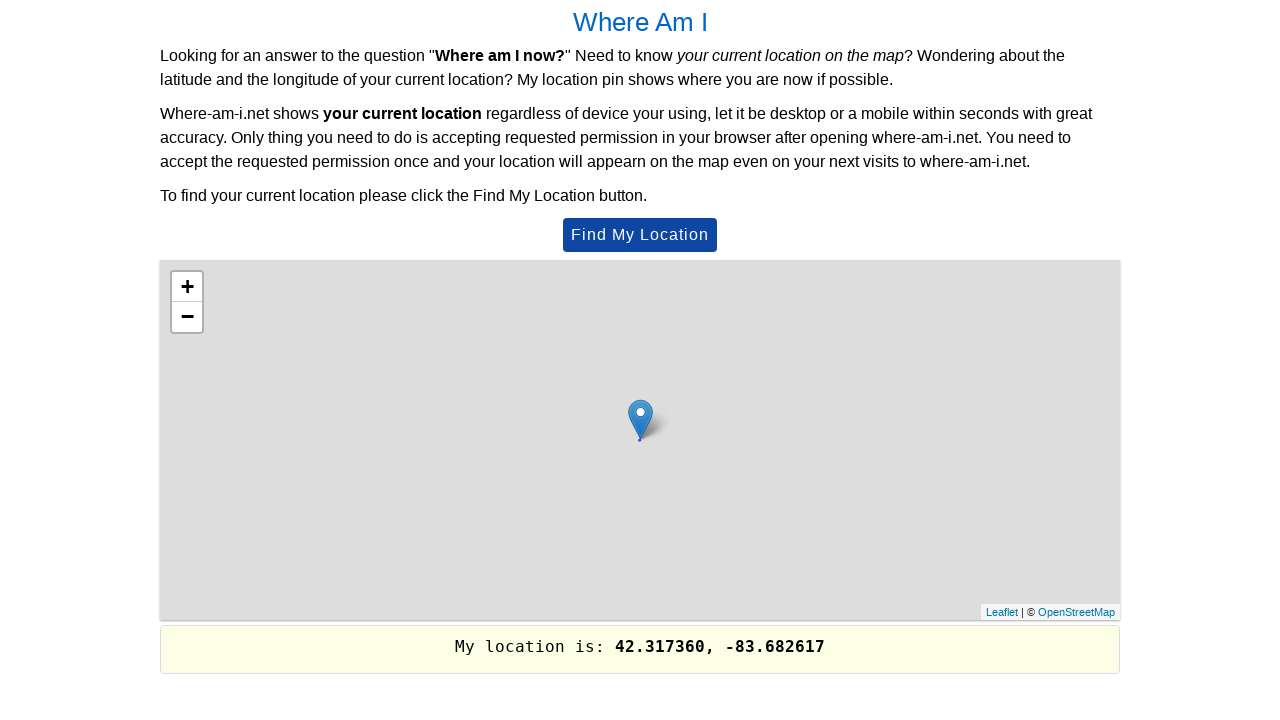

Clicked location button to display Guadalajara on map at (640, 235) on #btnMyLocation
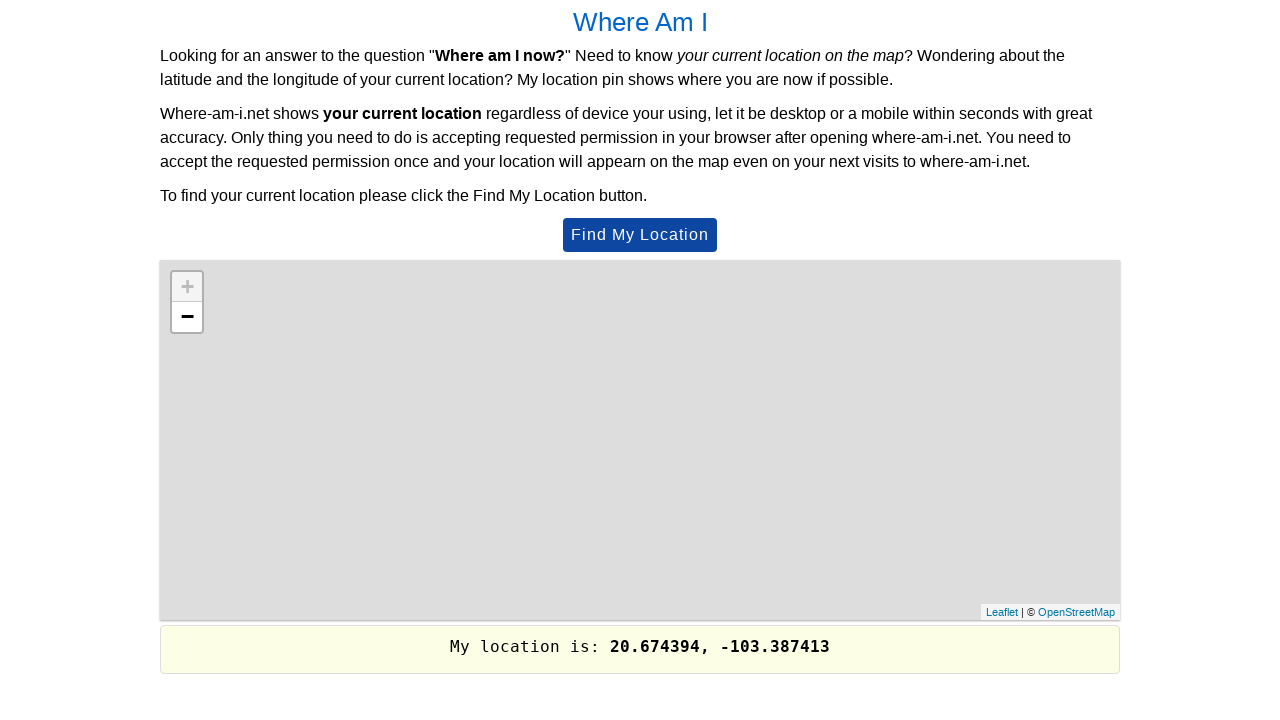

Changed geolocation to Amsterdam, Netherlands
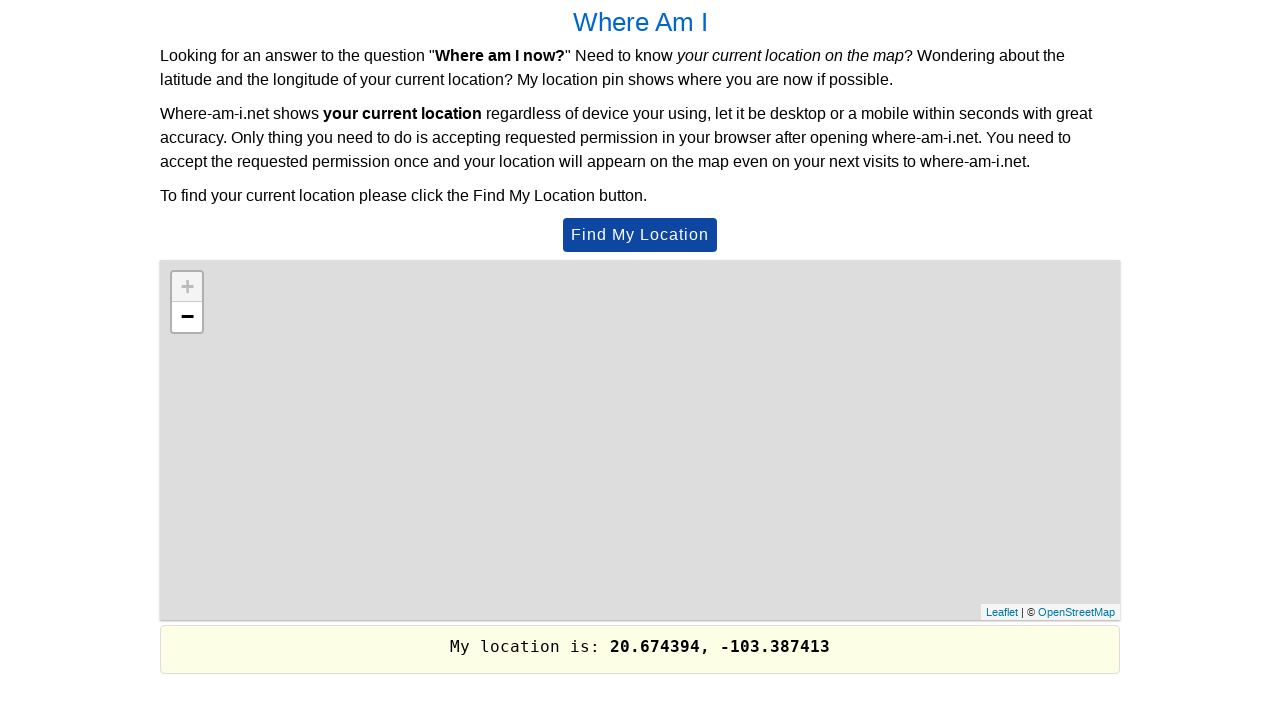

Clicked location button to display Amsterdam on map at (640, 235) on #btnMyLocation
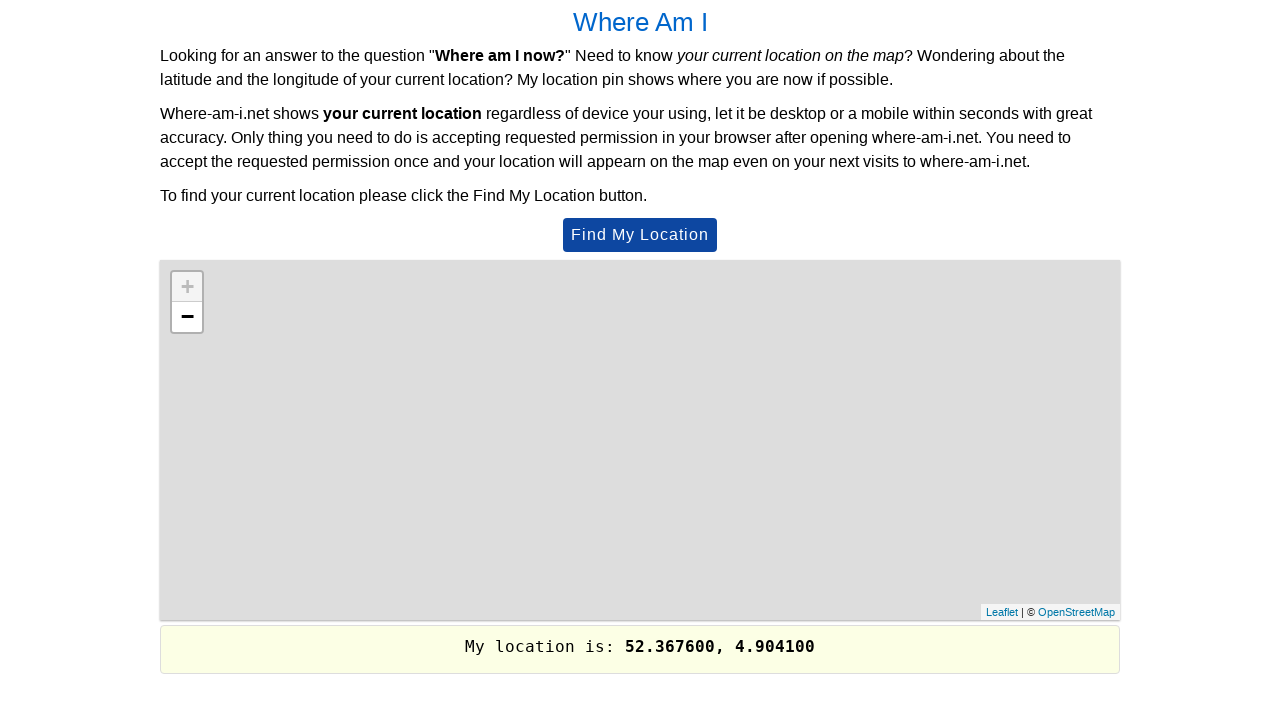

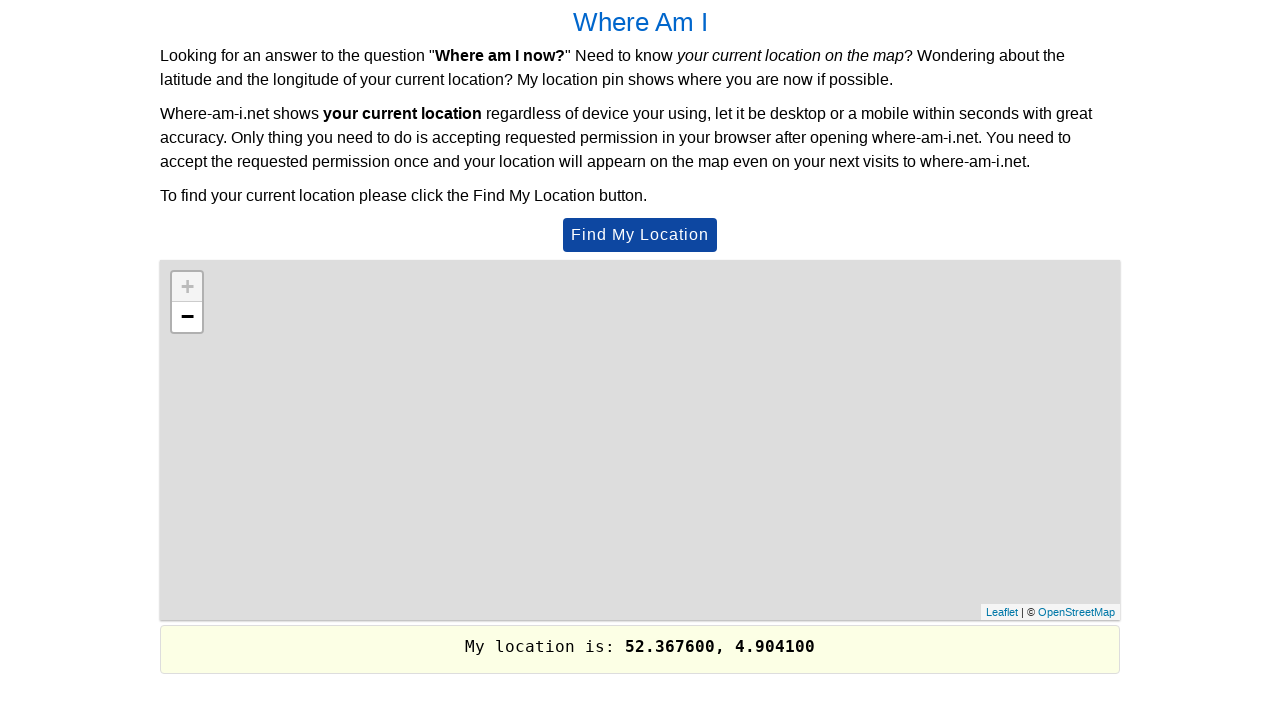